Tests redirect functionality by clicking a redirect link and verifying the browser is redirected to the correct URL

Starting URL: https://the-internet.herokuapp.com/redirector

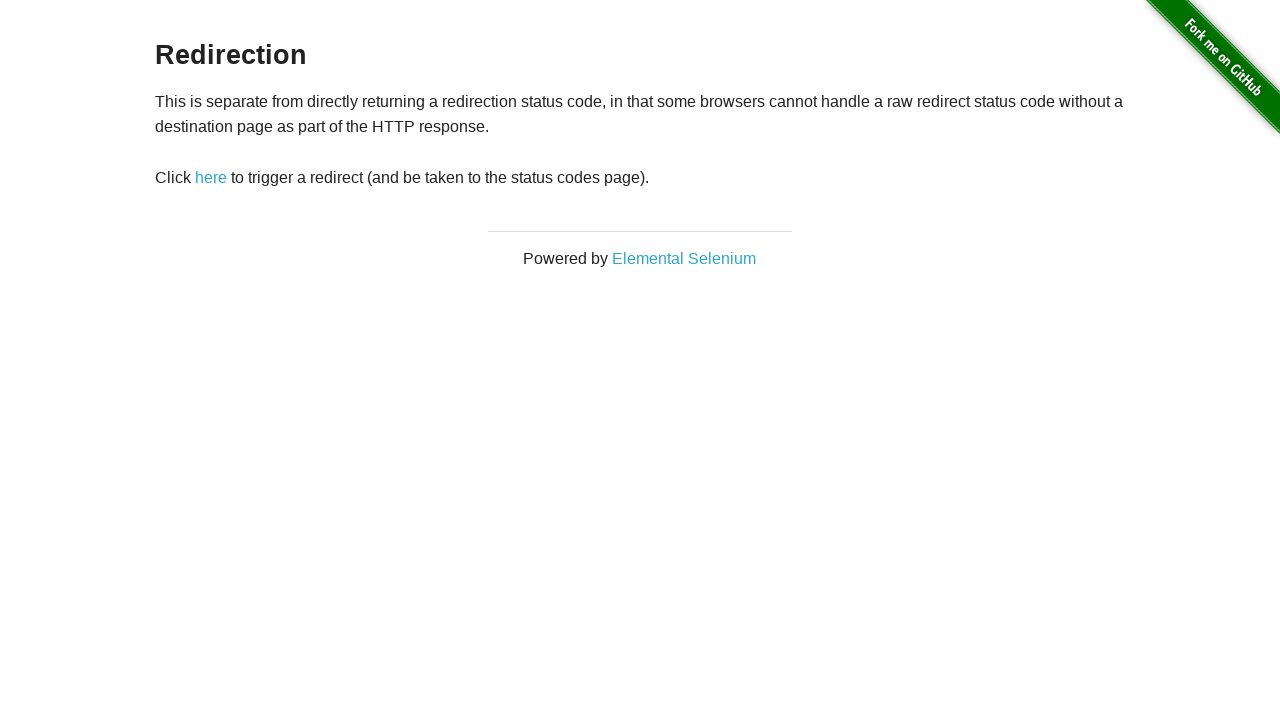

Waited for redirect link to be visible
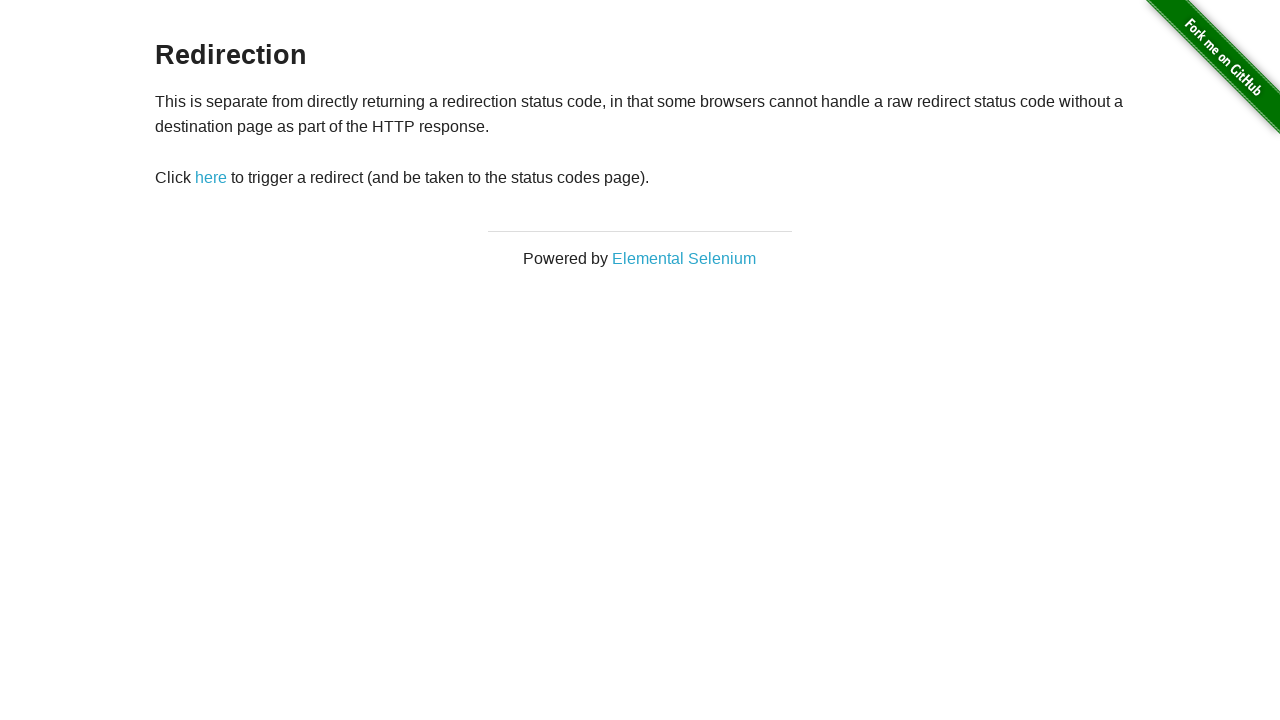

Clicked the redirect link at (211, 178) on a[href='redirect']
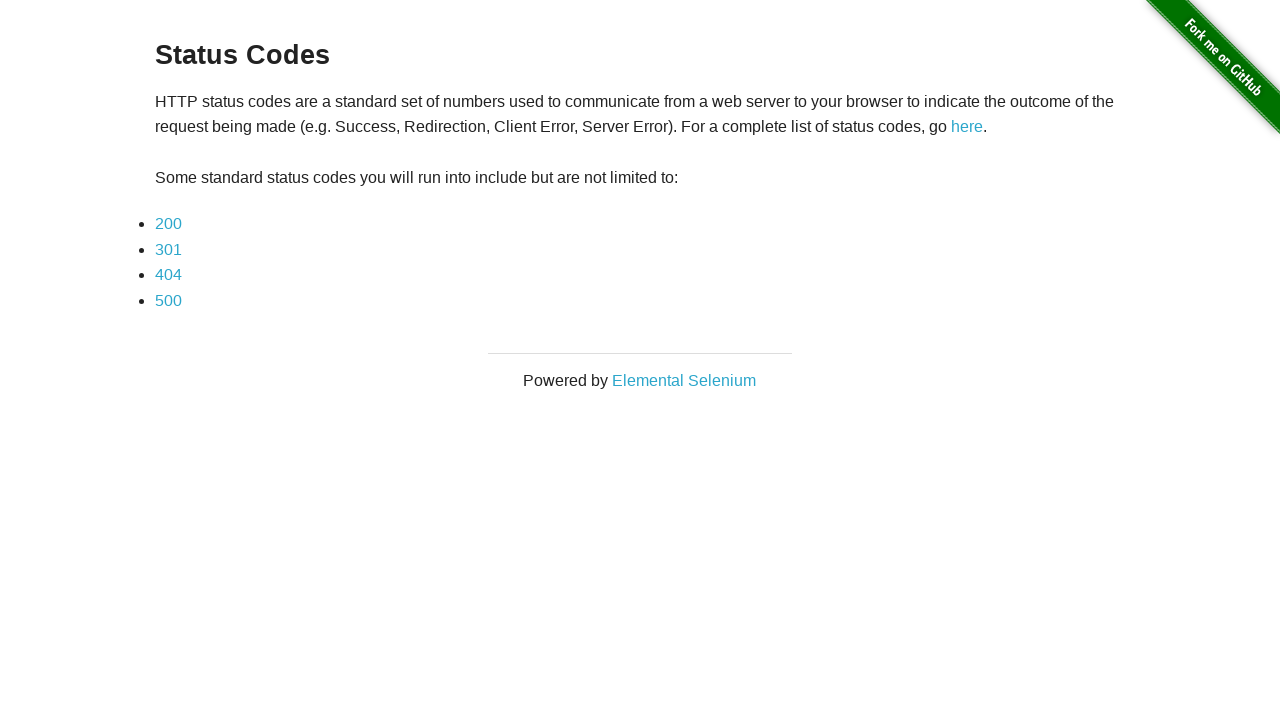

Waited for redirected page to load
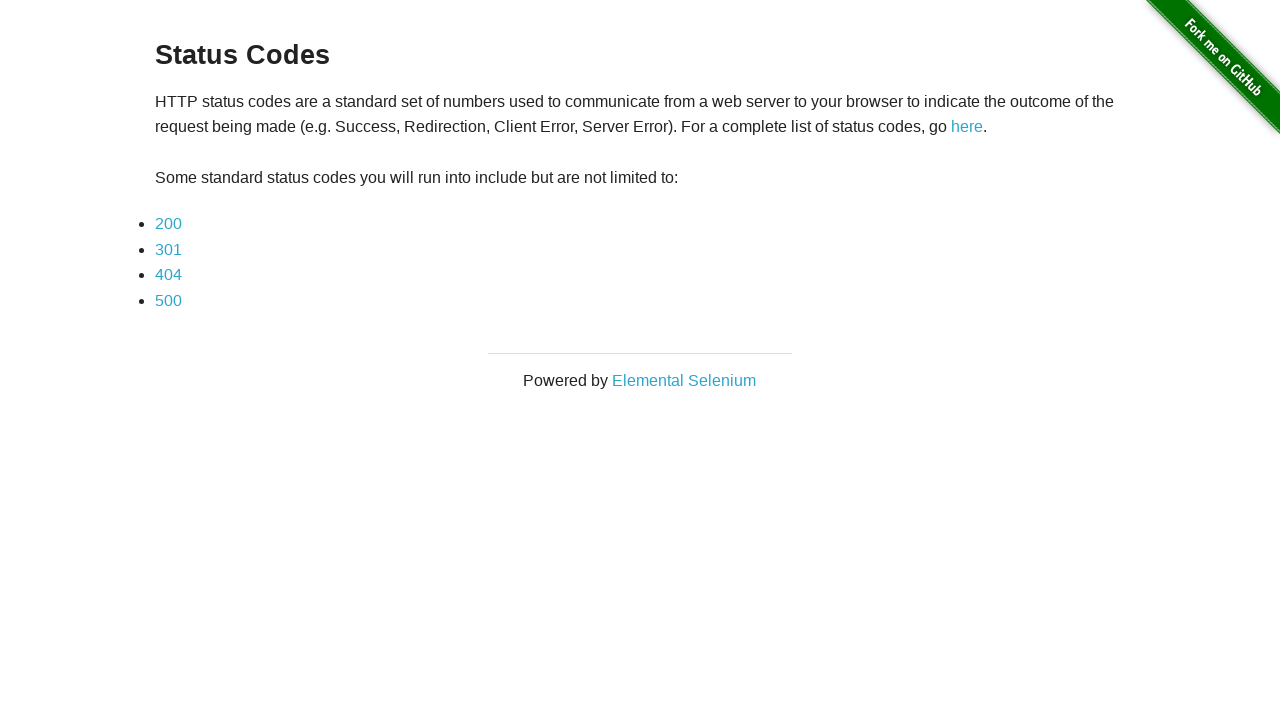

Verified browser was redirected to correct URL: https://the-internet.herokuapp.com/status_codes
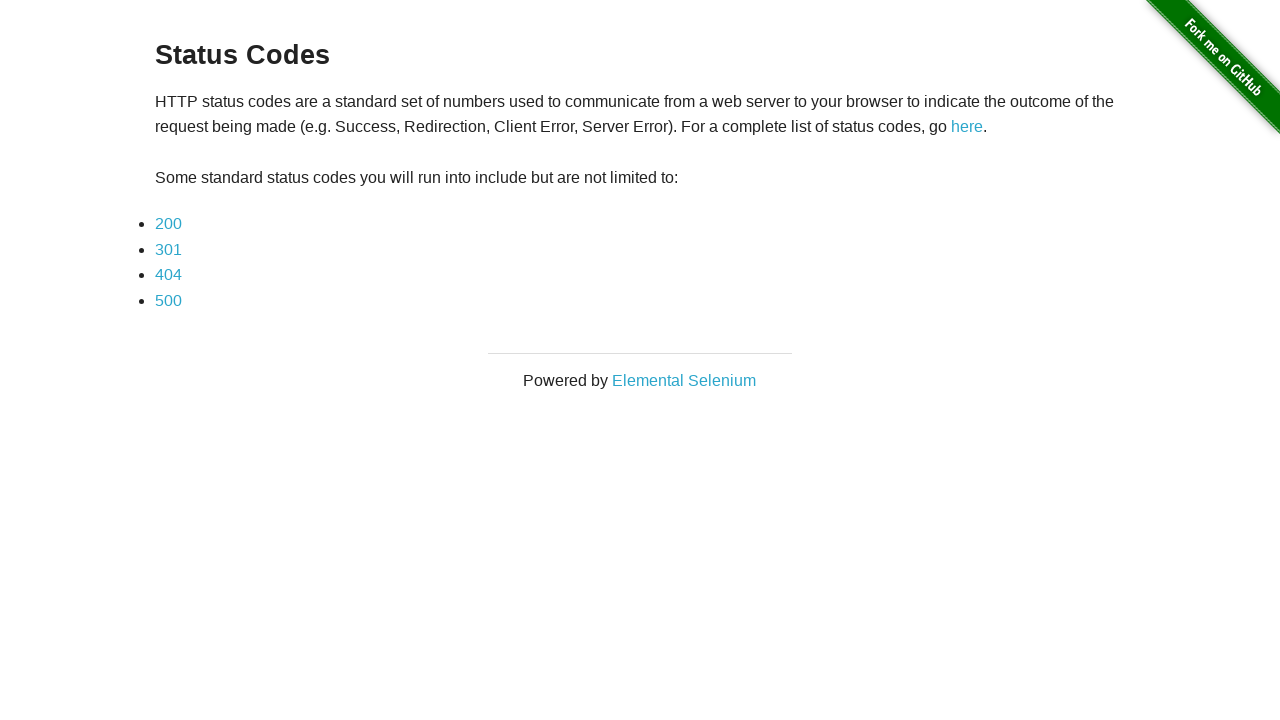

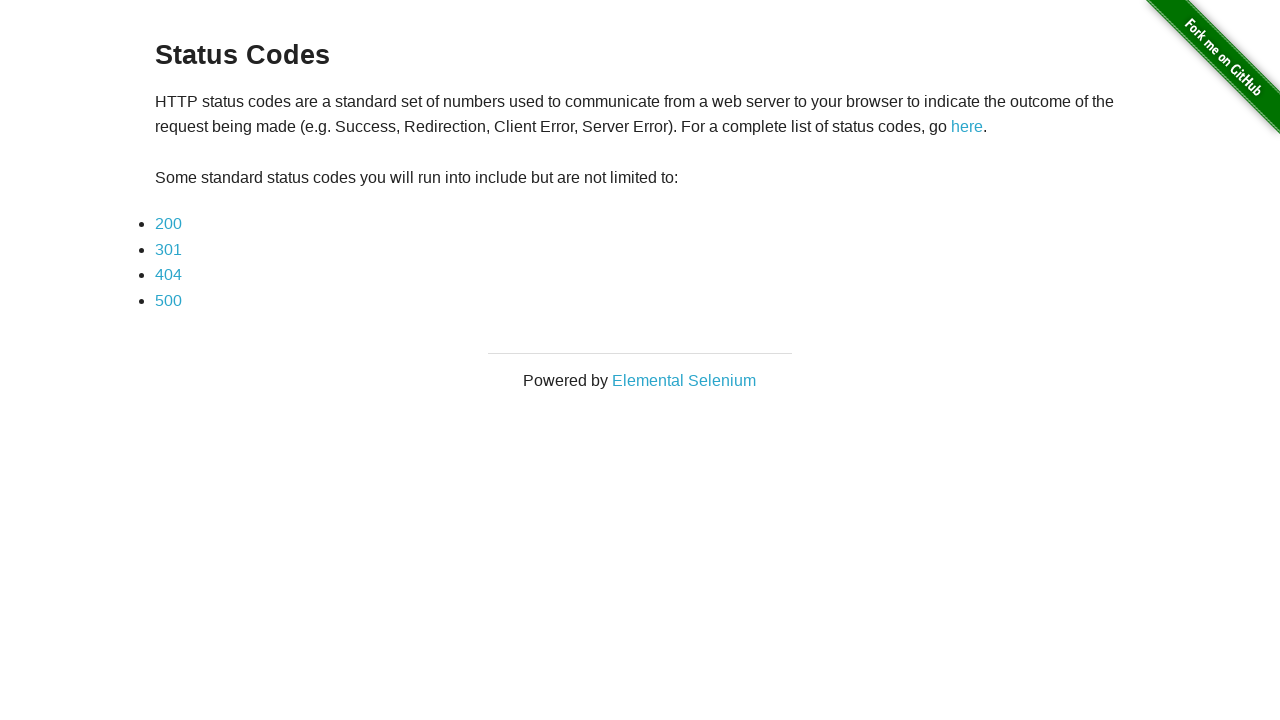